Tests that the complete all checkbox updates state when individual items are completed or cleared

Starting URL: https://demo.playwright.dev/todomvc

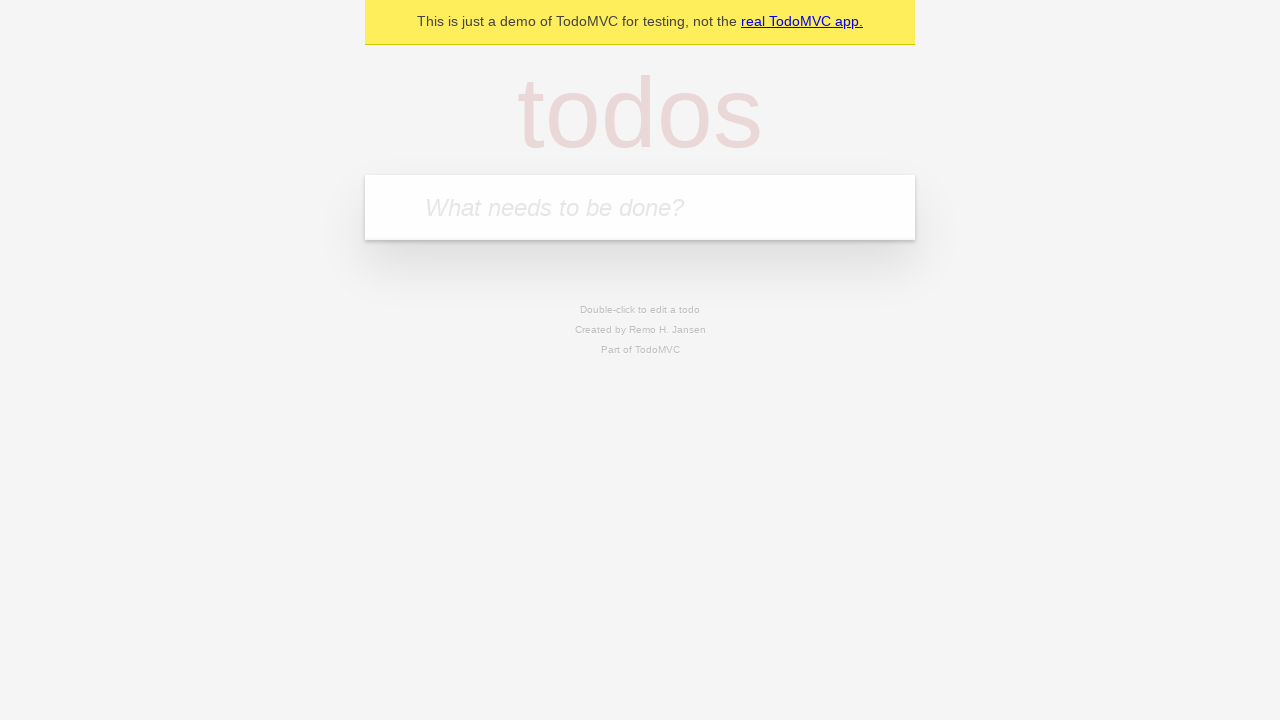

Filled new todo input with 'buy some cheese' on internal:attr=[placeholder="What needs to be done?"i]
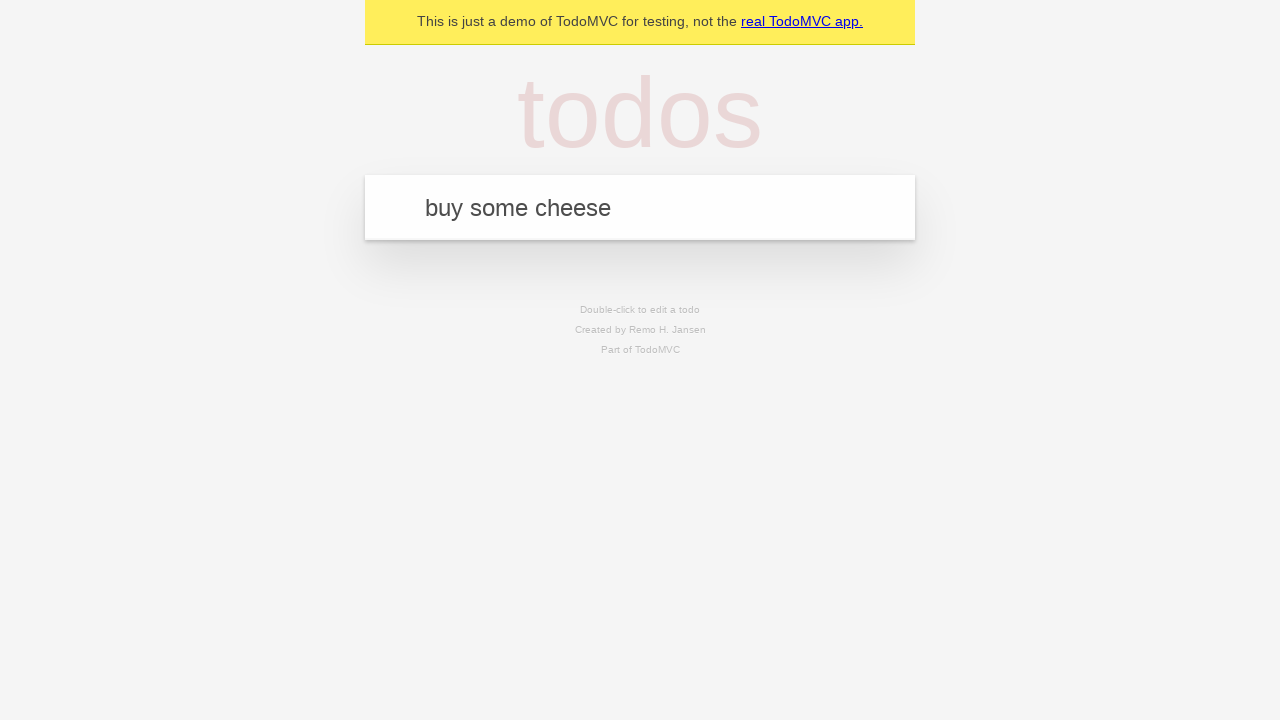

Pressed Enter to add todo 'buy some cheese' on internal:attr=[placeholder="What needs to be done?"i]
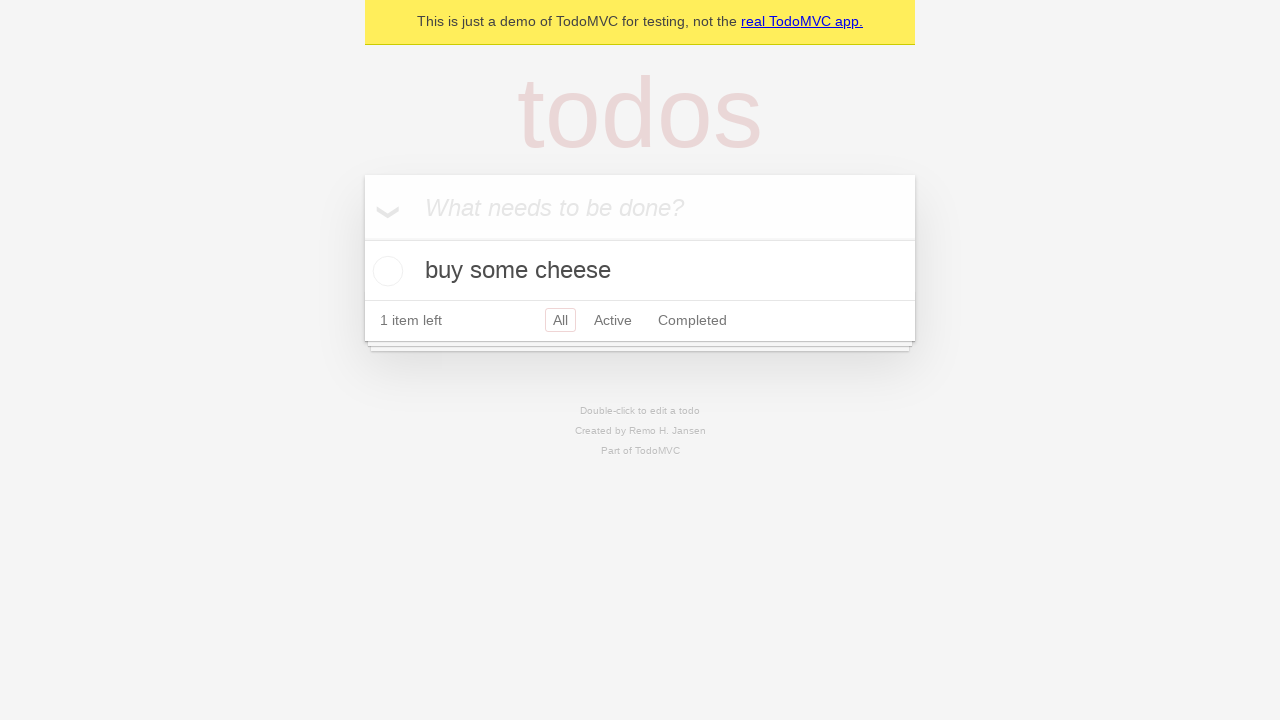

Filled new todo input with 'feed the cat' on internal:attr=[placeholder="What needs to be done?"i]
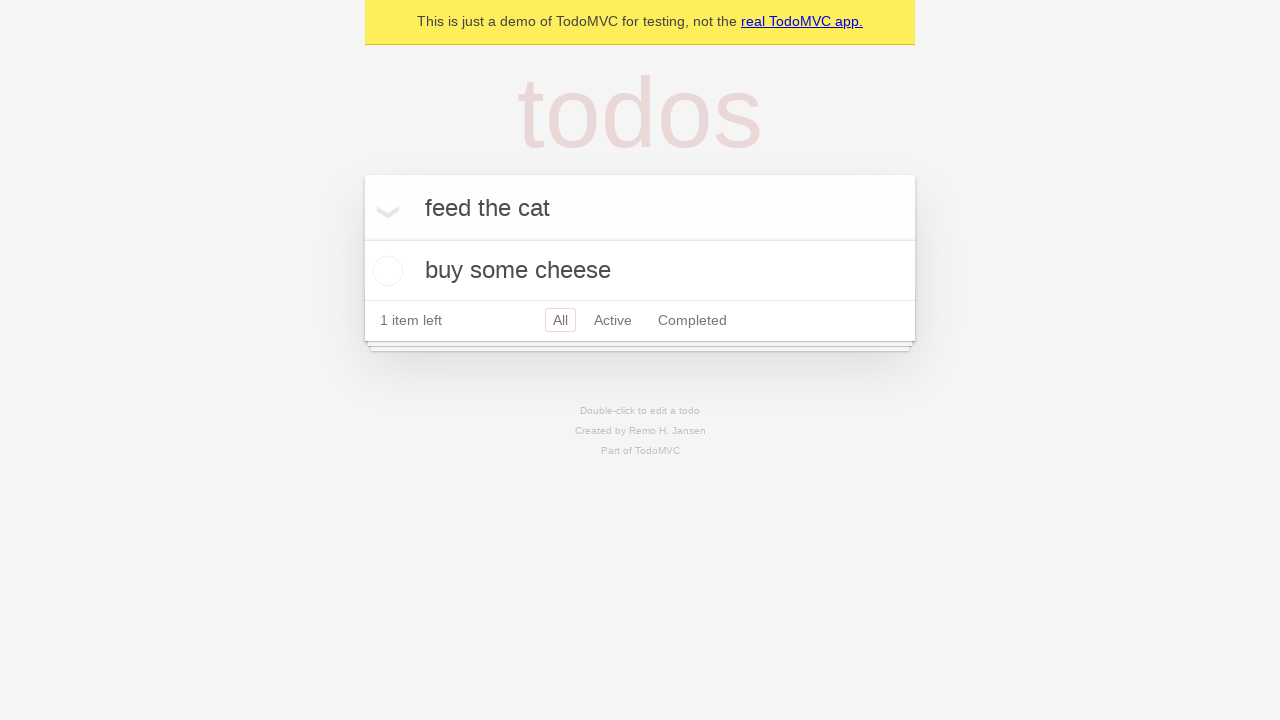

Pressed Enter to add todo 'feed the cat' on internal:attr=[placeholder="What needs to be done?"i]
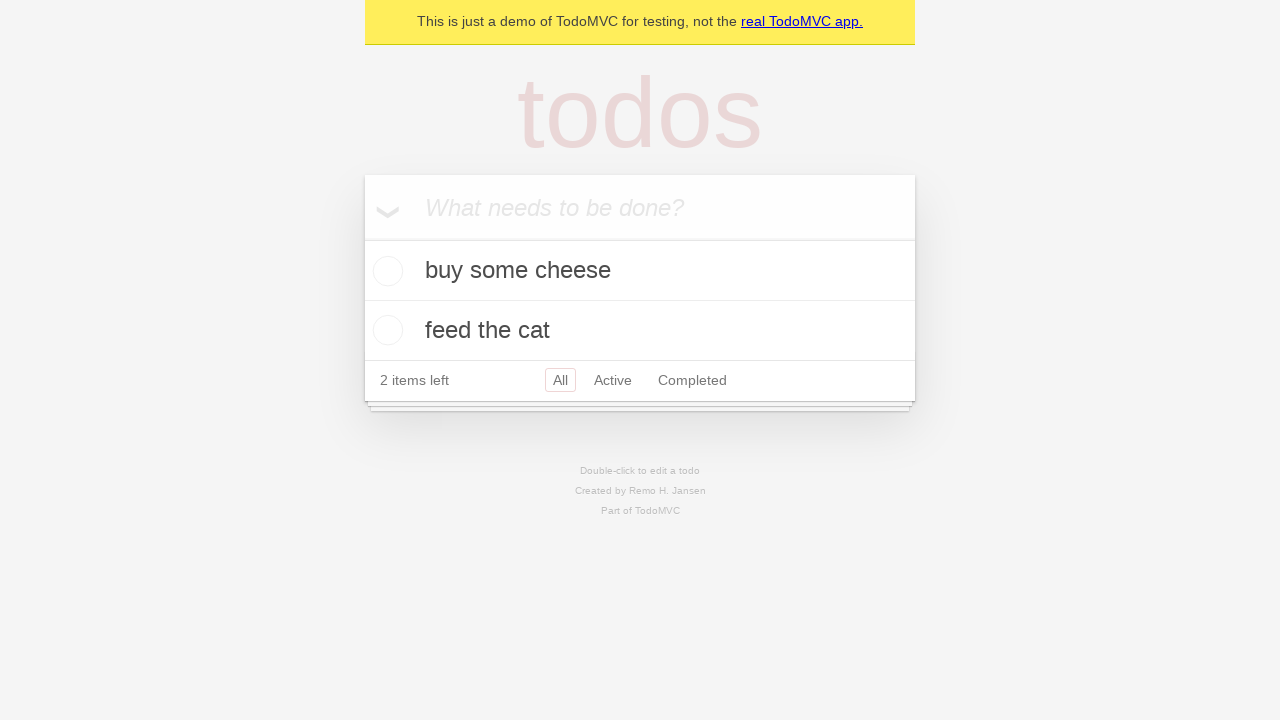

Filled new todo input with 'book a doctors appointment' on internal:attr=[placeholder="What needs to be done?"i]
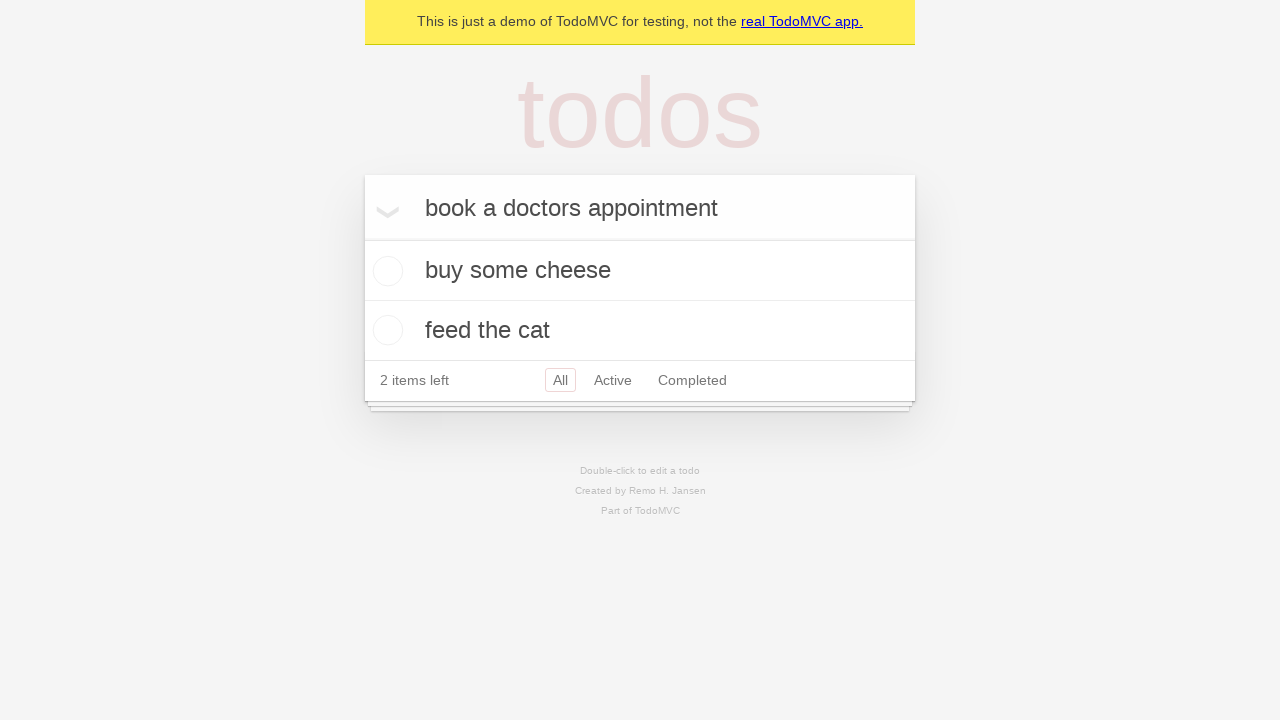

Pressed Enter to add todo 'book a doctors appointment' on internal:attr=[placeholder="What needs to be done?"i]
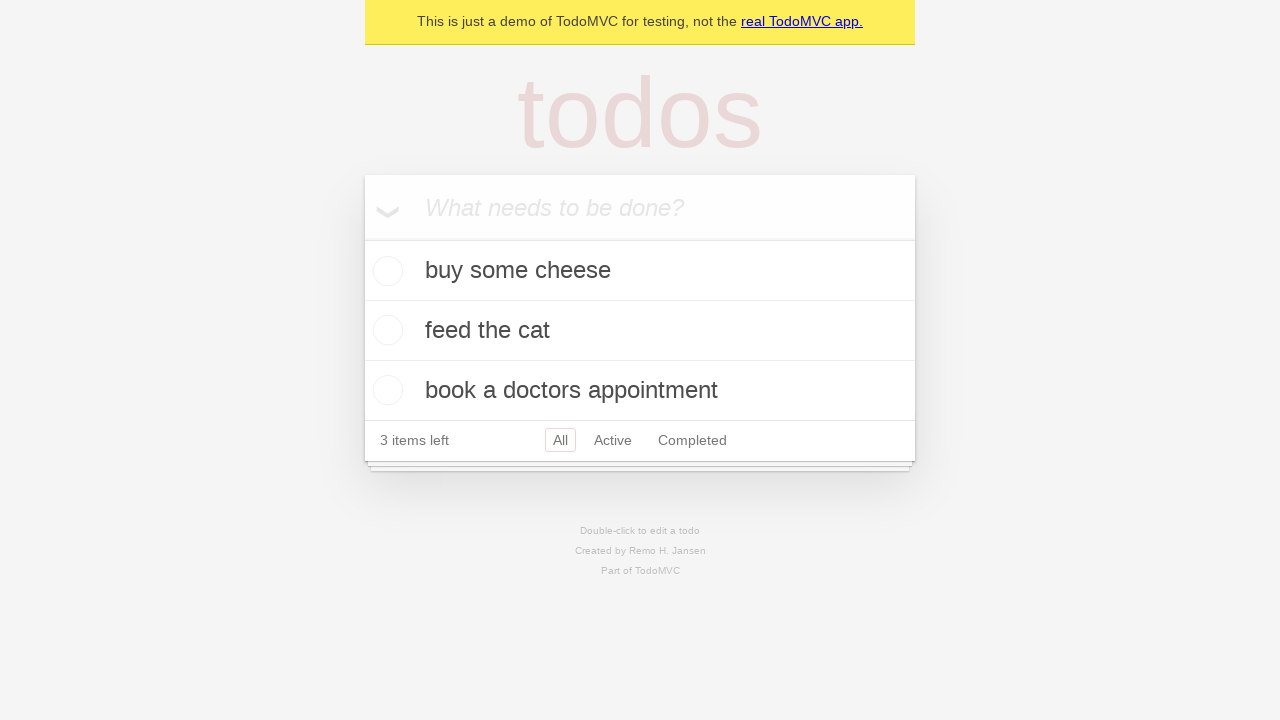

Waited for all 3 todos to load
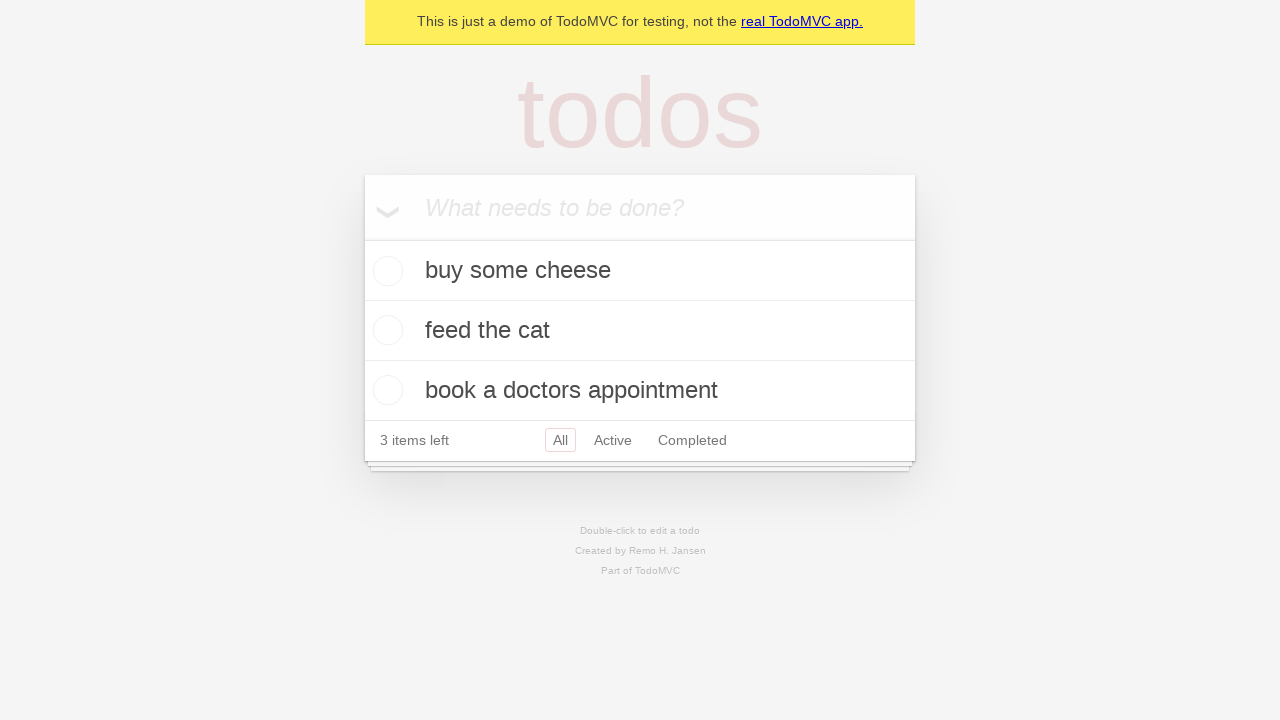

Clicked 'Mark all as complete' checkbox at (362, 238) on internal:label="Mark all as complete"i
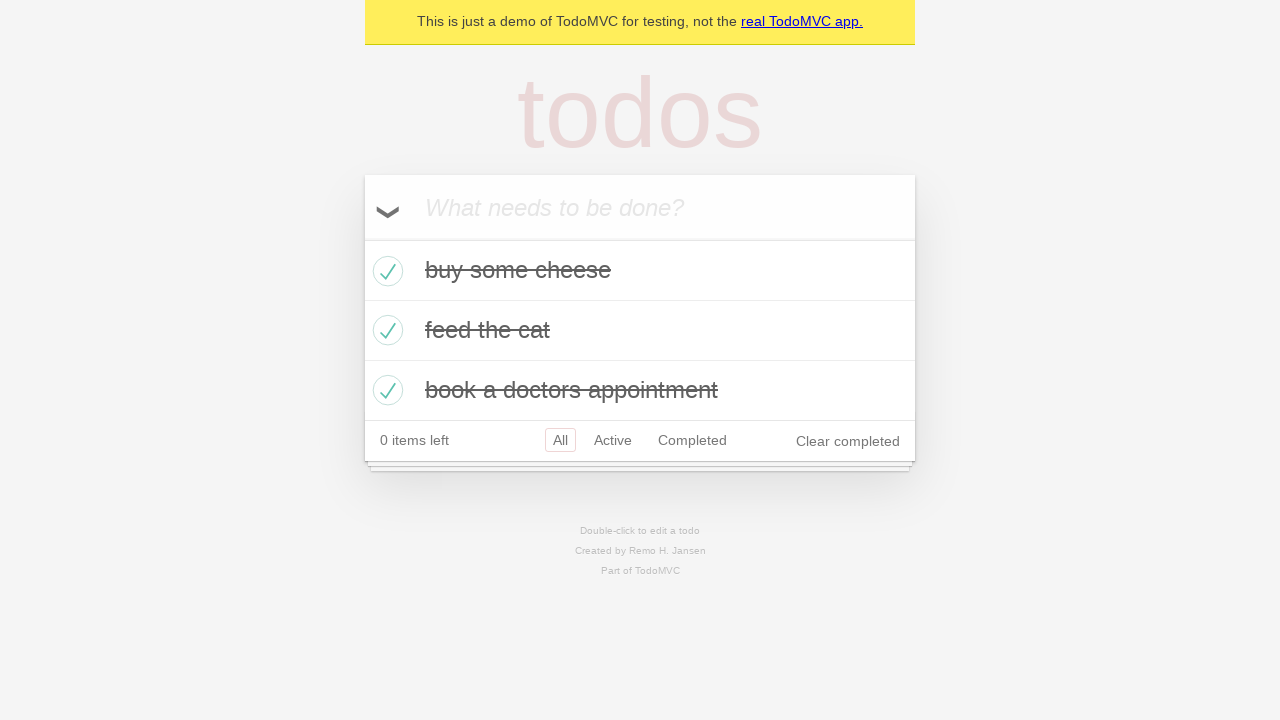

Unchecked the first todo item at (385, 271) on internal:testid=[data-testid="todo-item"s] >> nth=0 >> internal:role=checkbox
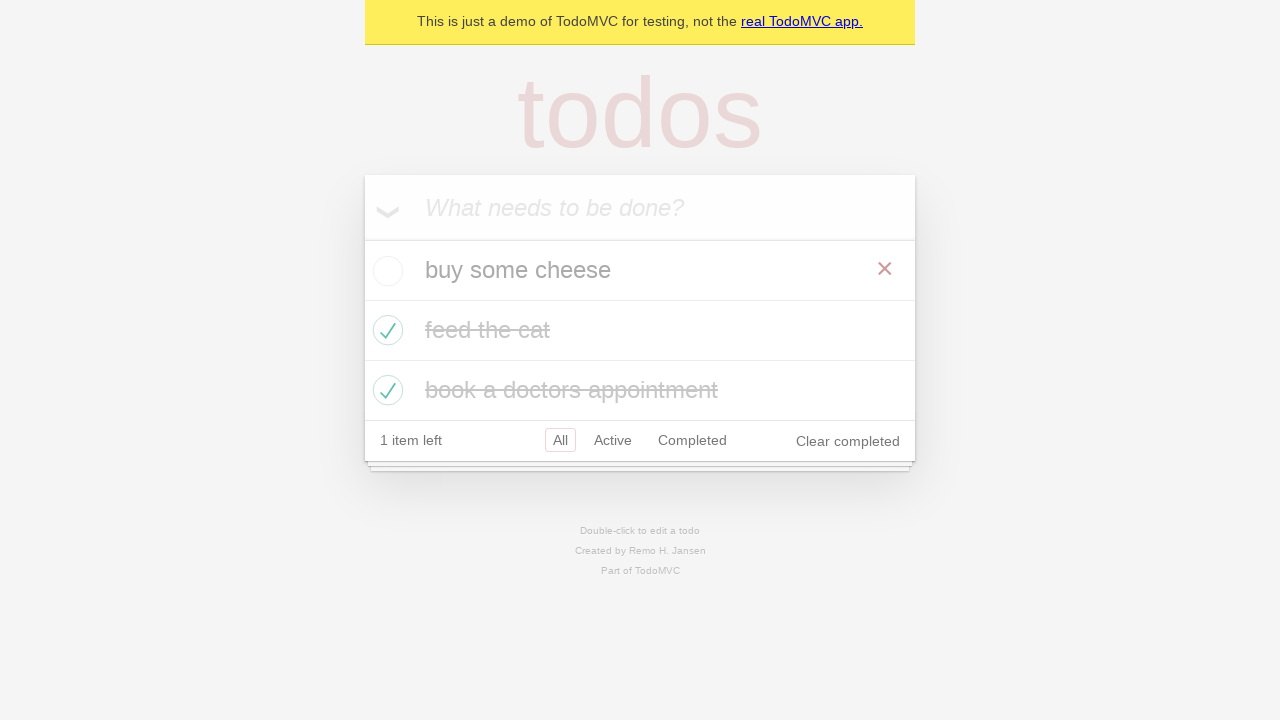

Checked the first todo item again at (385, 271) on internal:testid=[data-testid="todo-item"s] >> nth=0 >> internal:role=checkbox
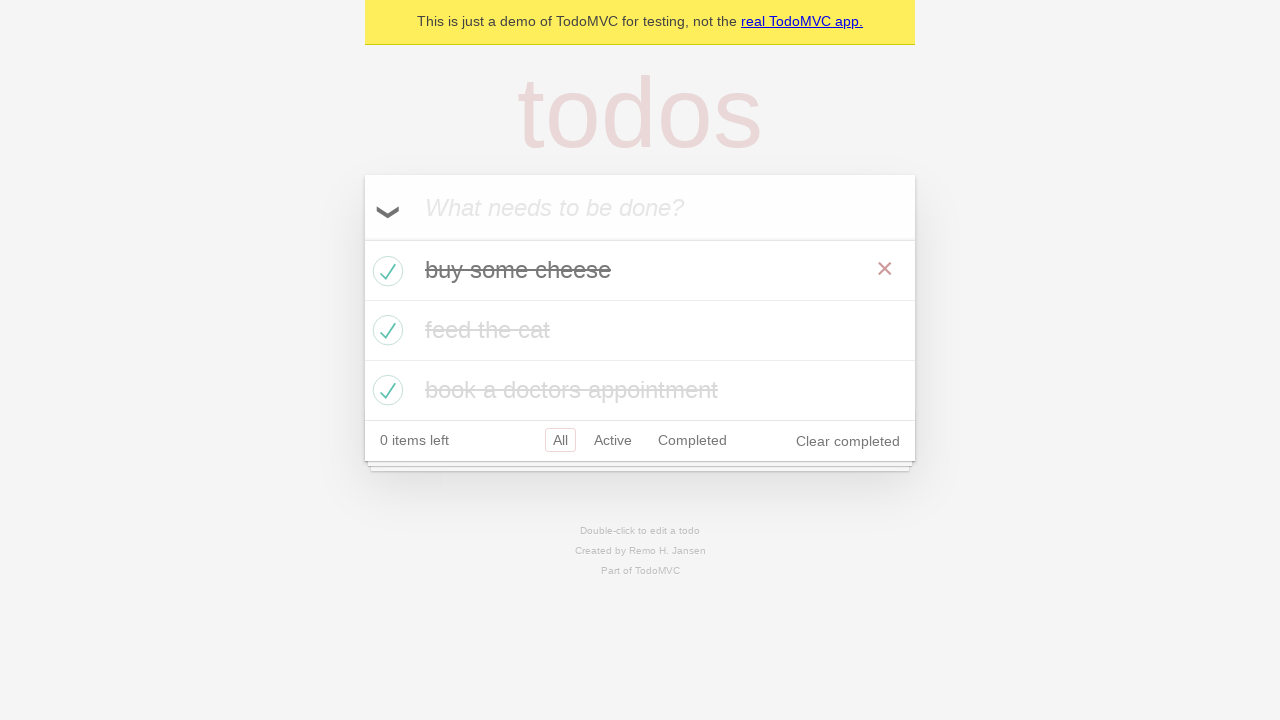

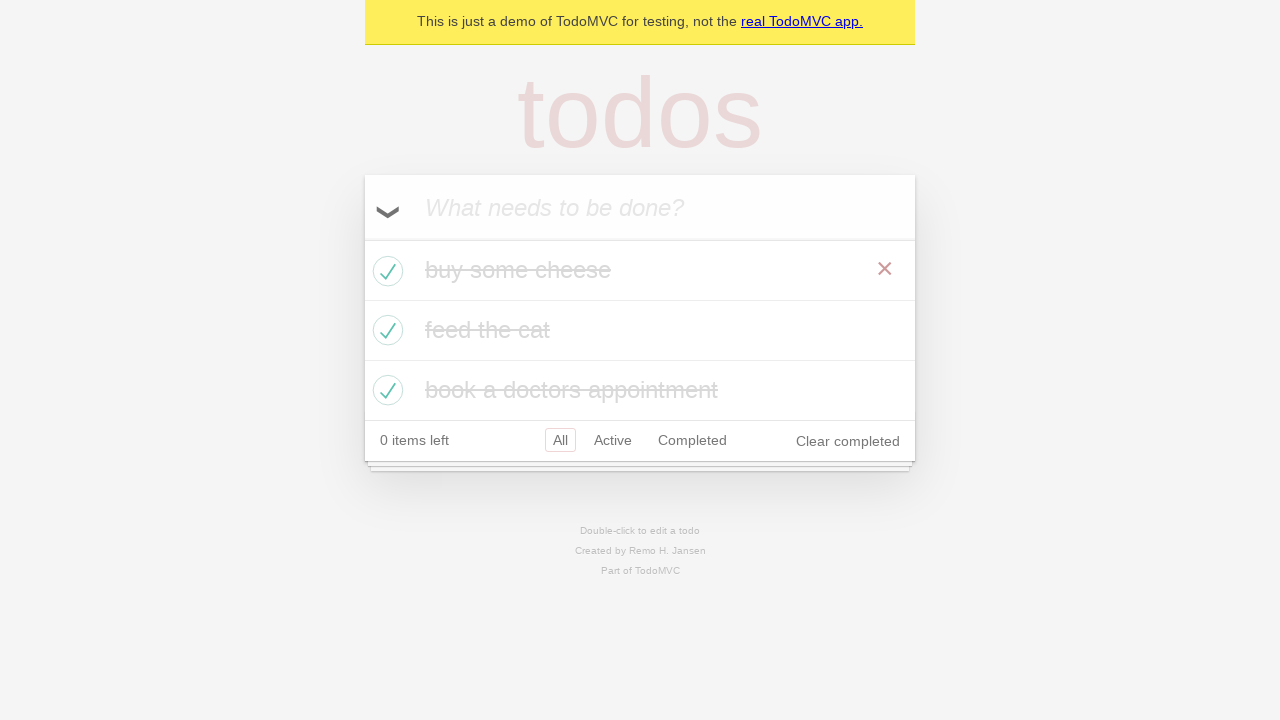